Tests multiple select dropdown by selecting all language options, printing selected values, and then deselecting all

Starting URL: https://practice.cydeo.com/dropdown

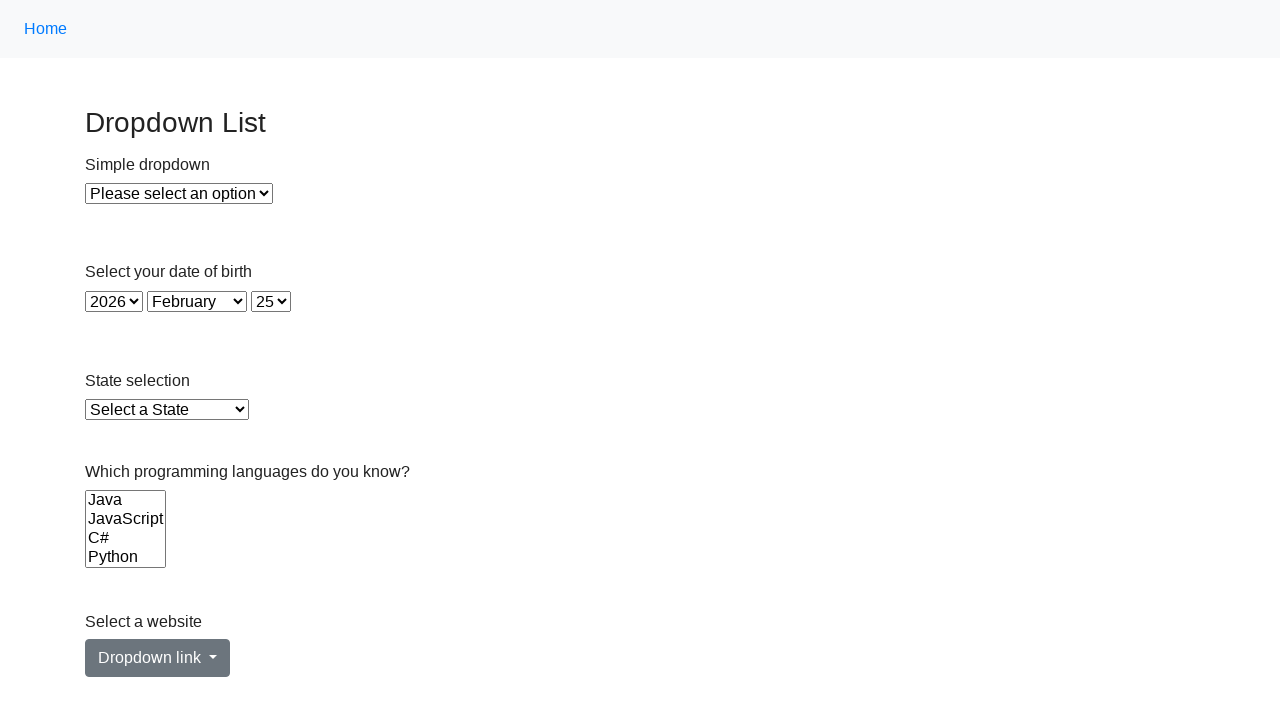

Located the Languages select dropdown element
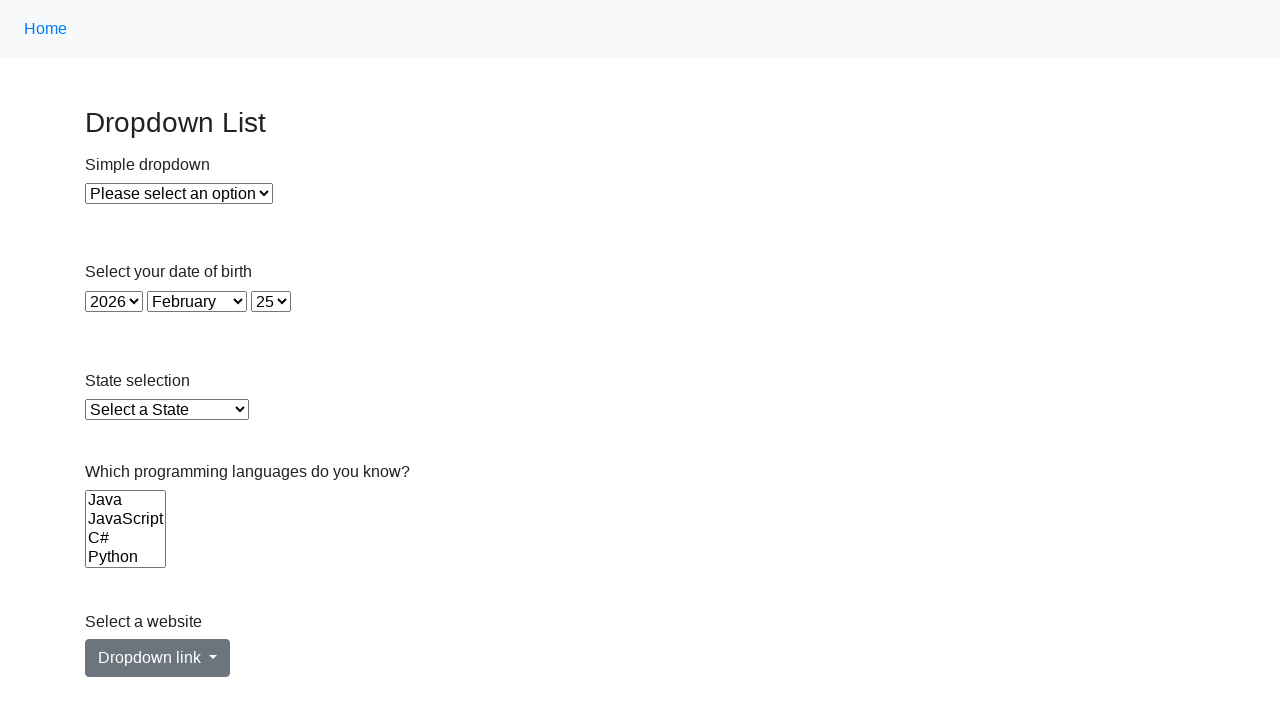

Retrieved all language options from the dropdown
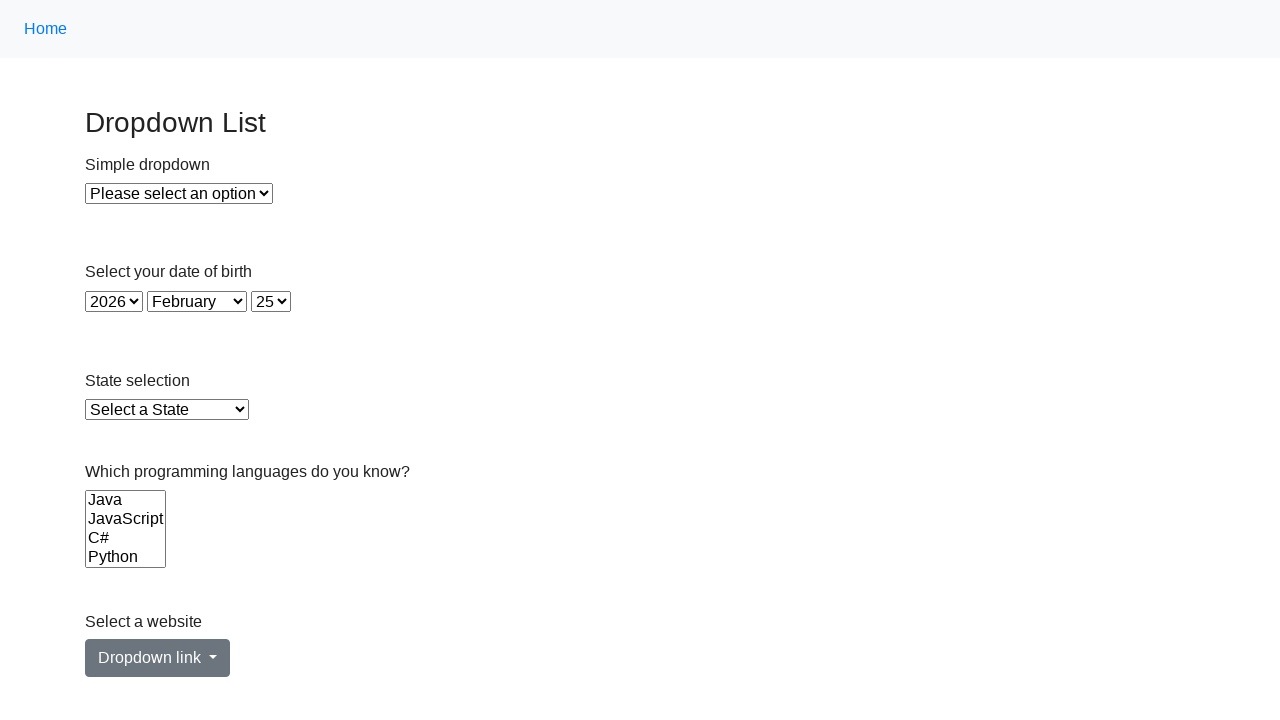

Selected language option: Java on select[name='Languages']
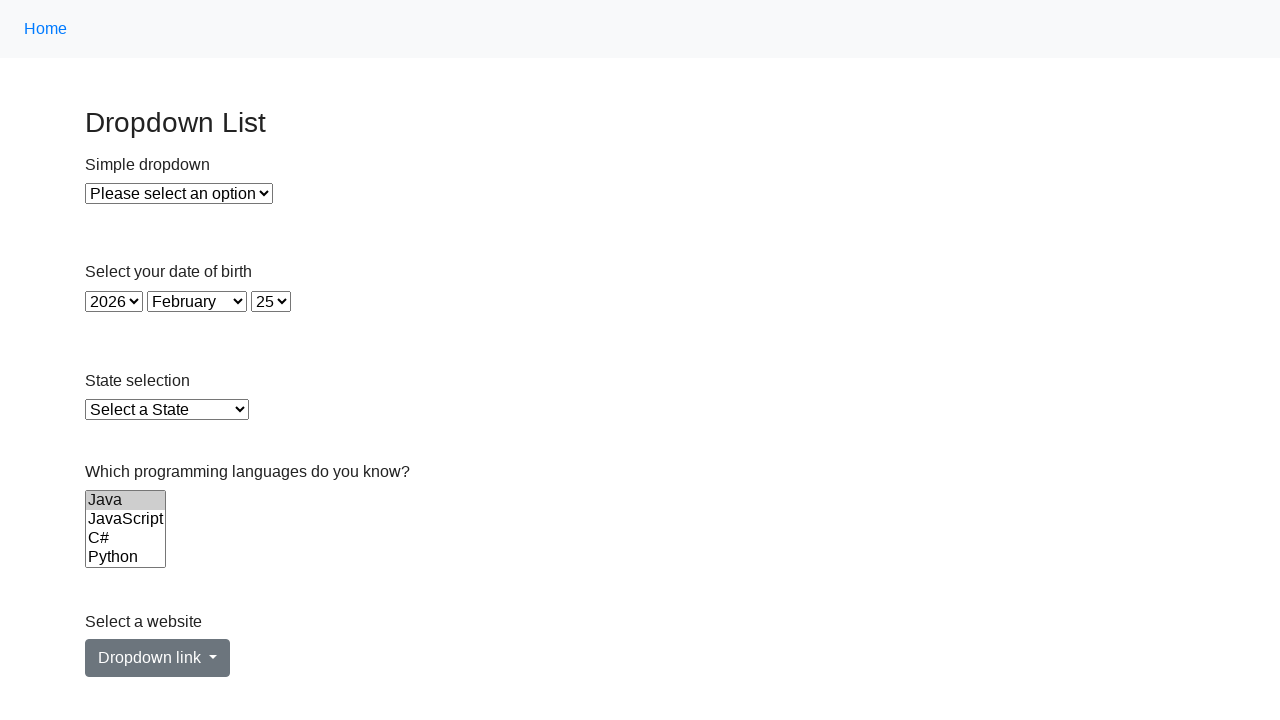

Selected language option: JavaScript on select[name='Languages']
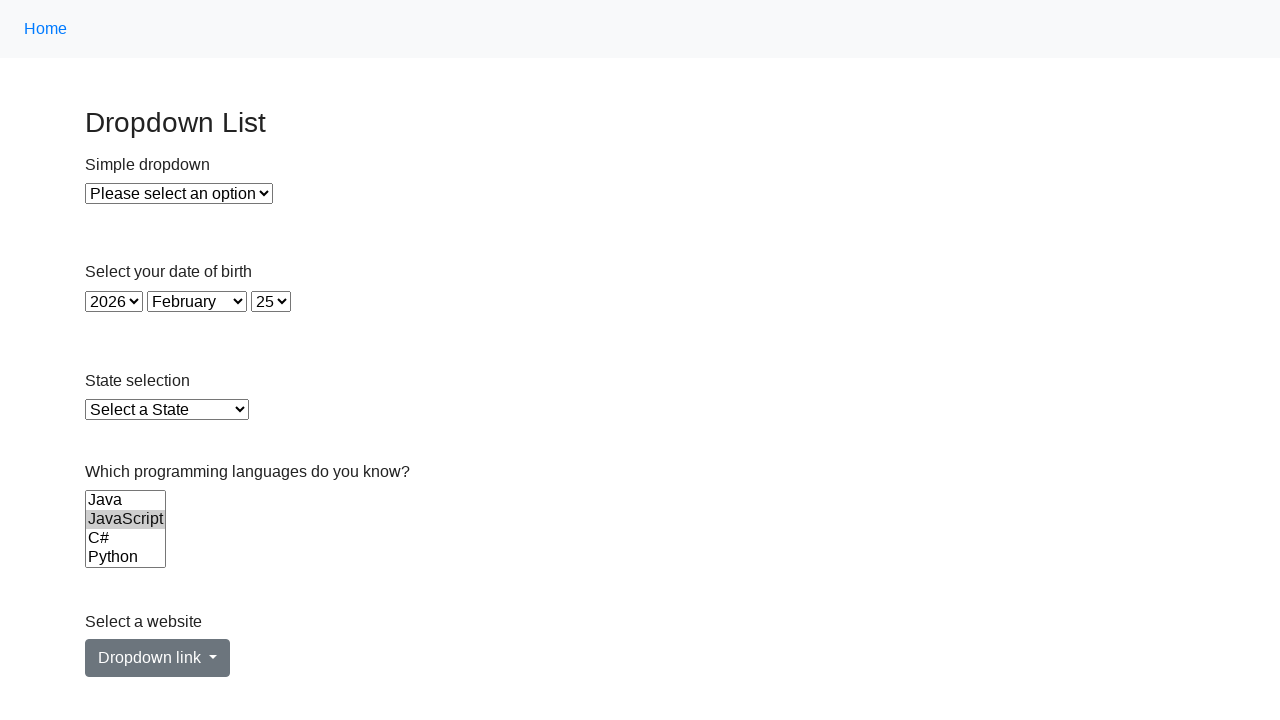

Selected language option: C# on select[name='Languages']
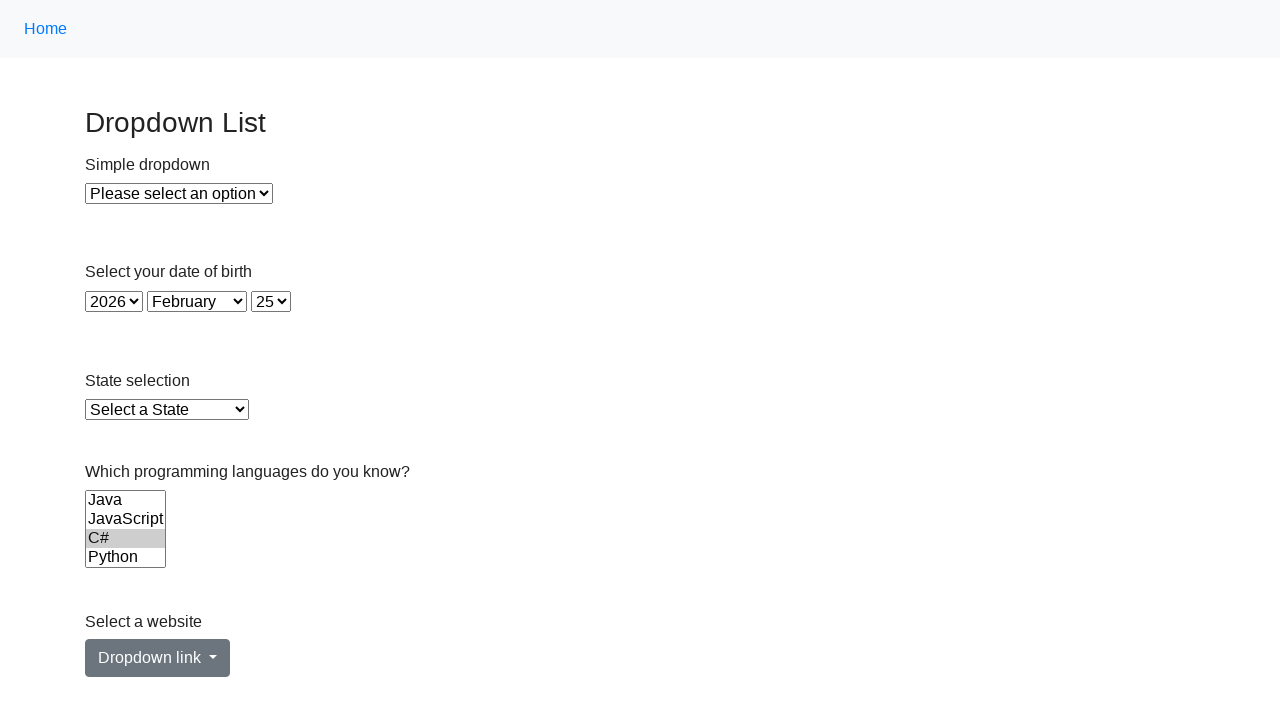

Selected language option: Python on select[name='Languages']
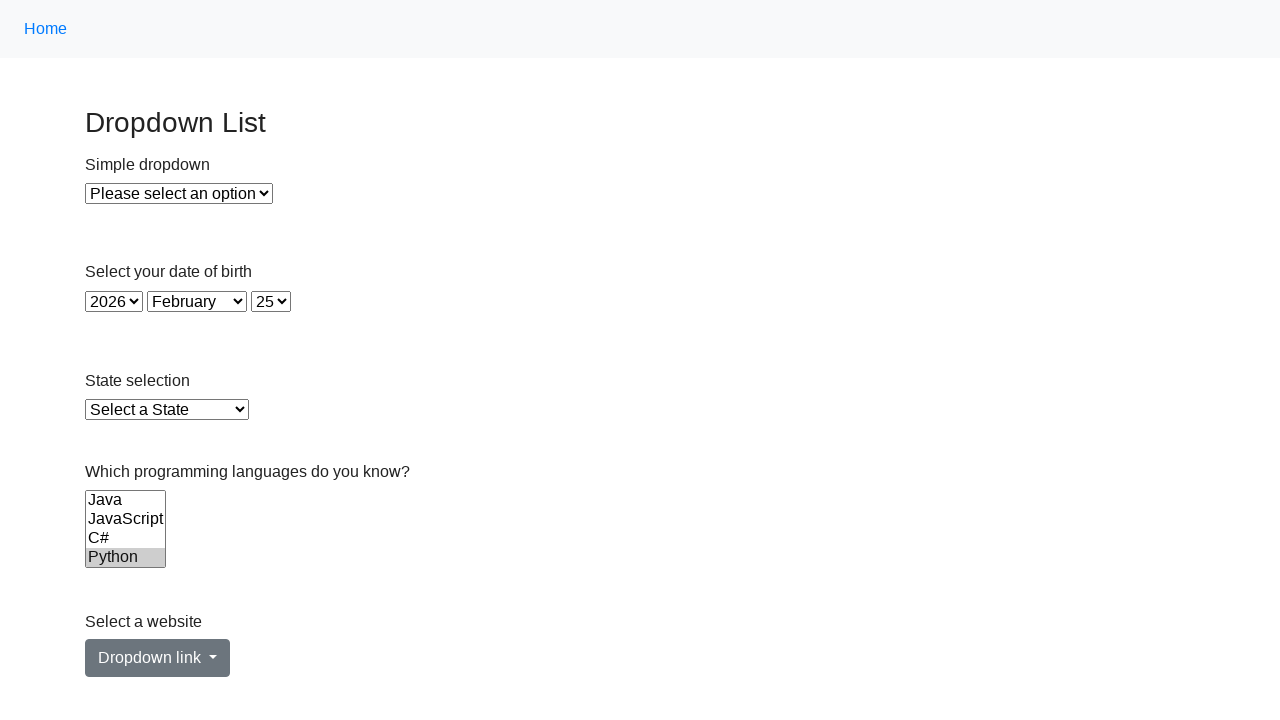

Selected language option: Ruby on select[name='Languages']
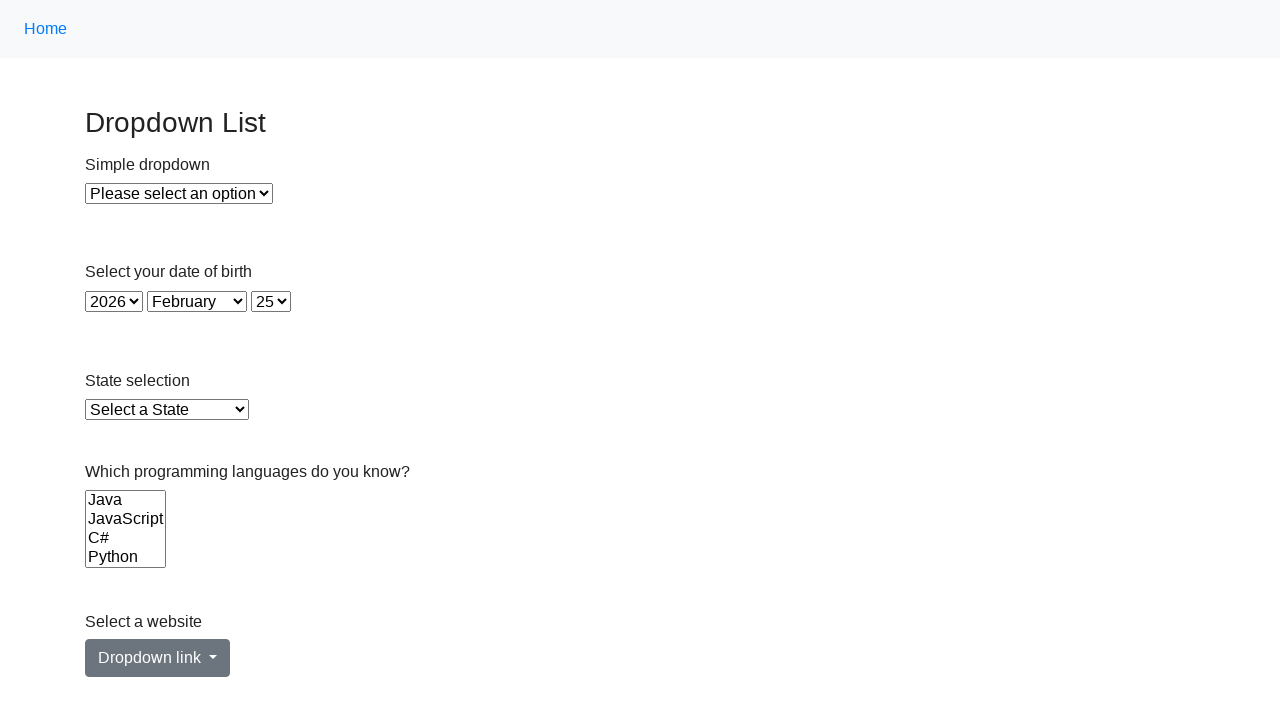

Selected language option: C on select[name='Languages']
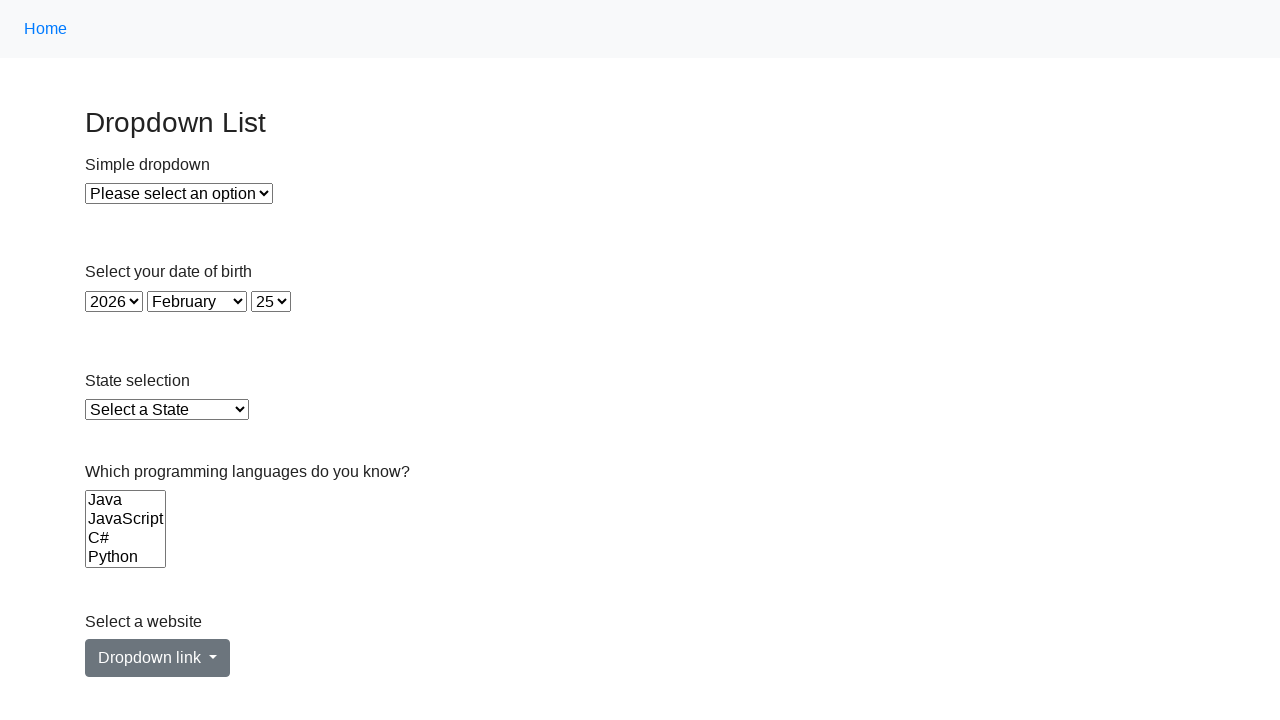

Retrieved all currently selected language options
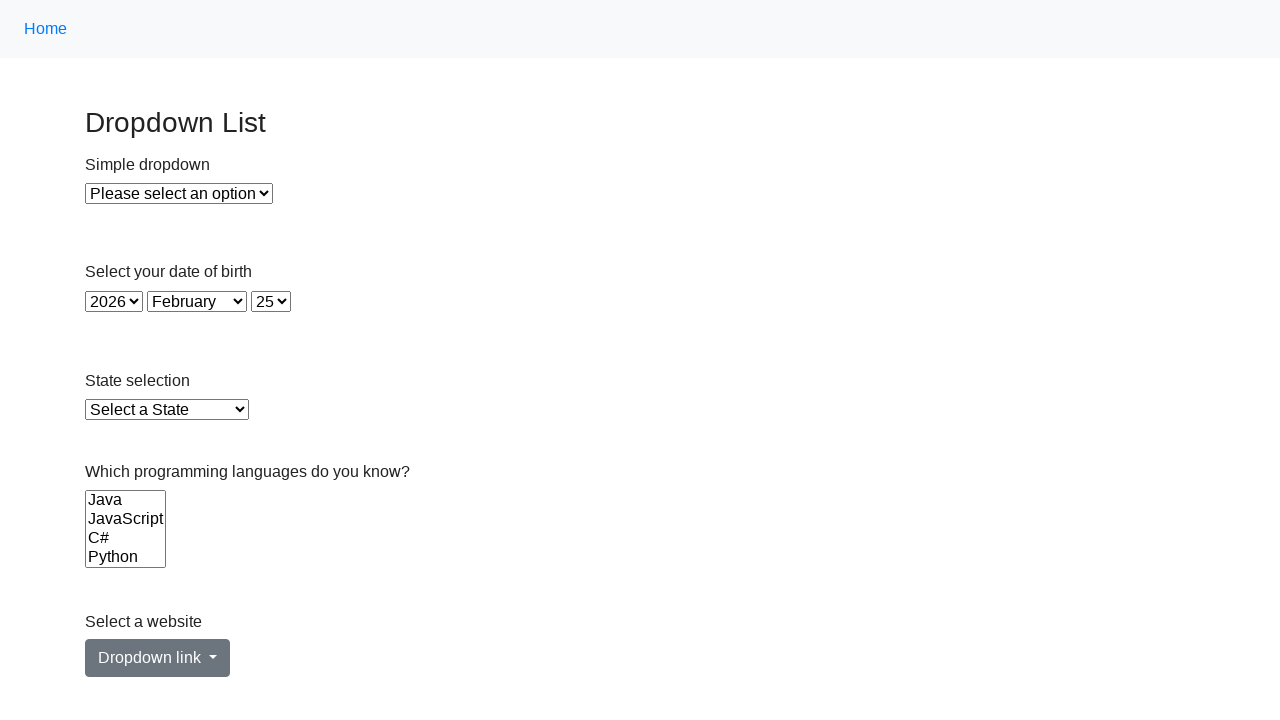

Printed selected option: C
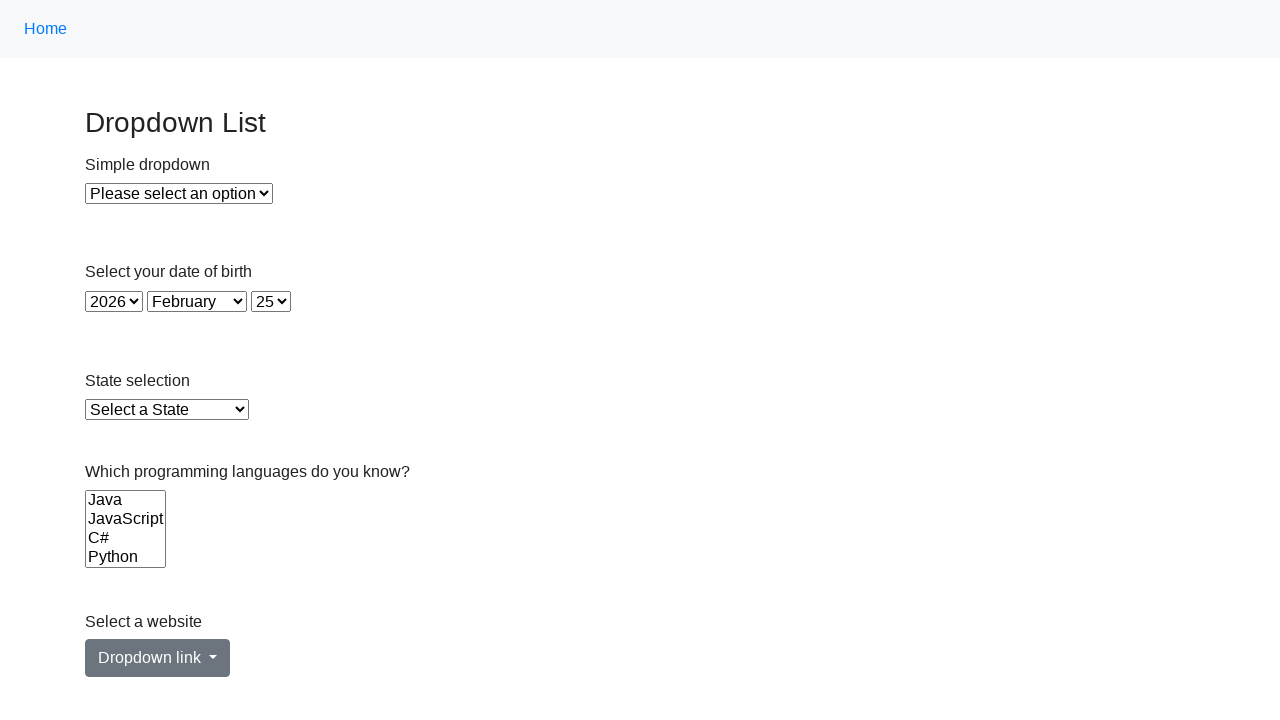

Deselected all language options using JavaScript
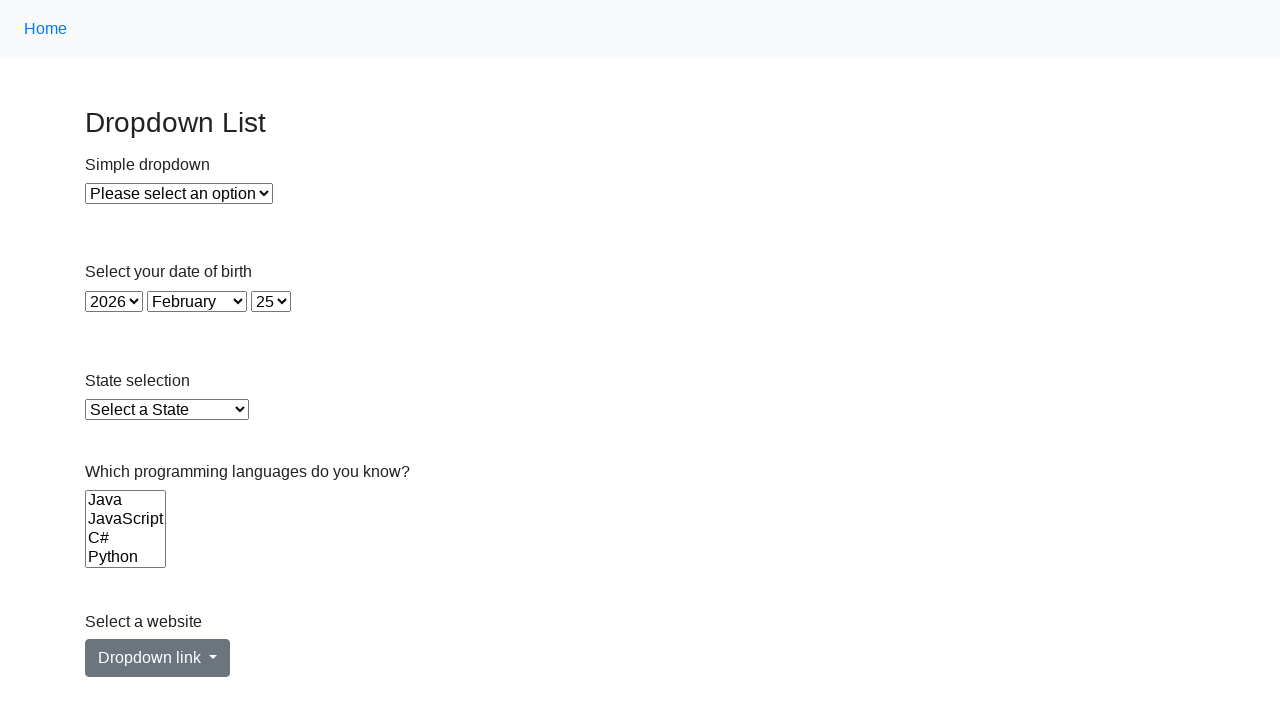

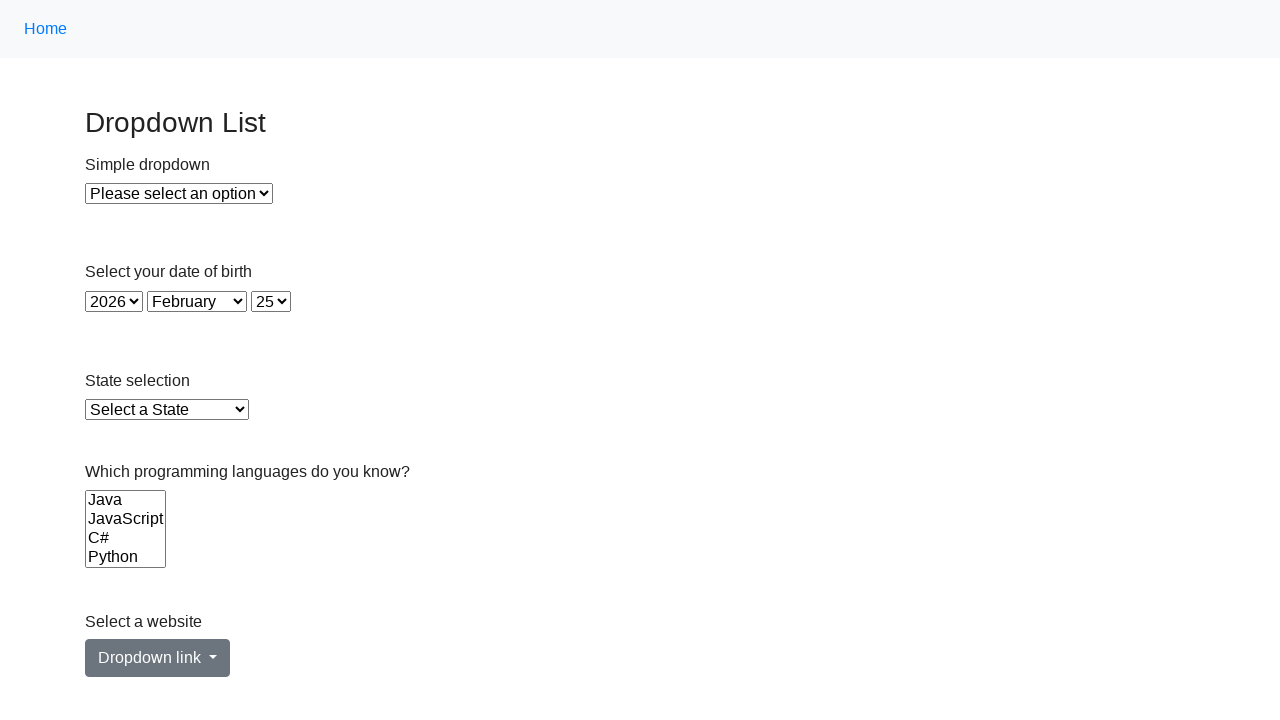